Navigates to the MakeMyTrip travel website homepage and maximizes the browser window.

Starting URL: https://www.makemytrip.com/

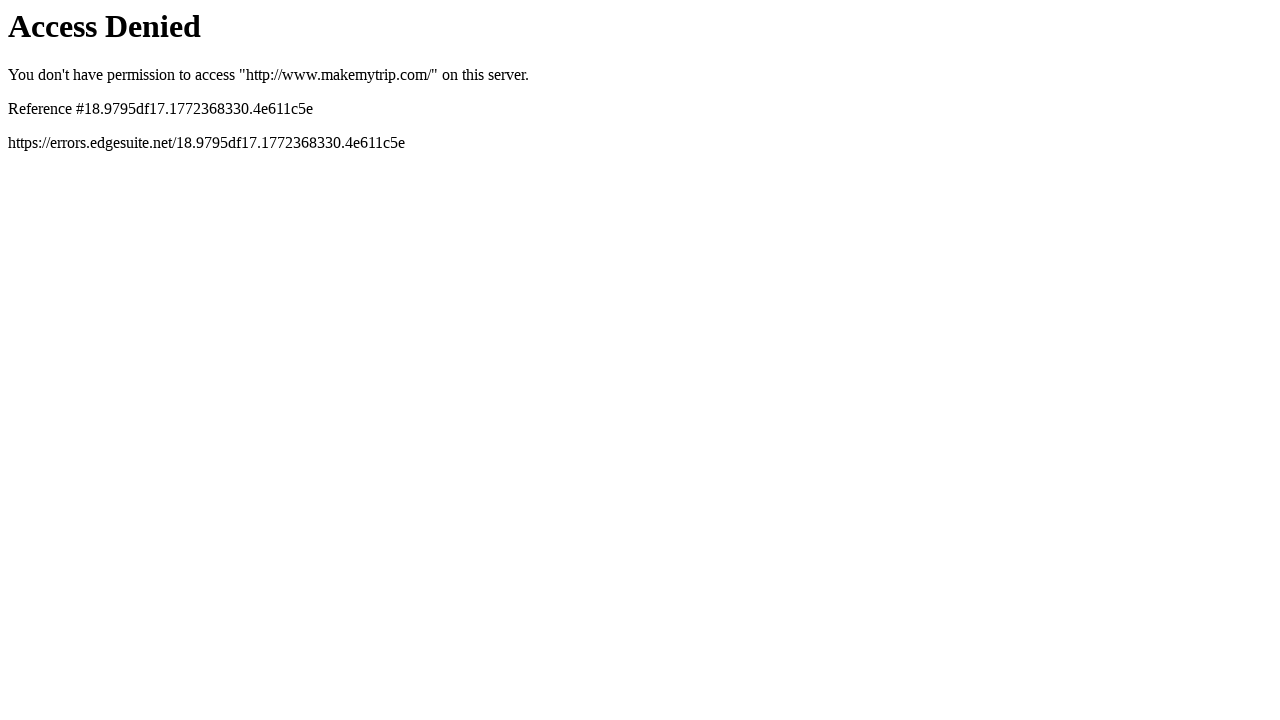

Set viewport size to 1920x1080 to maximize browser window
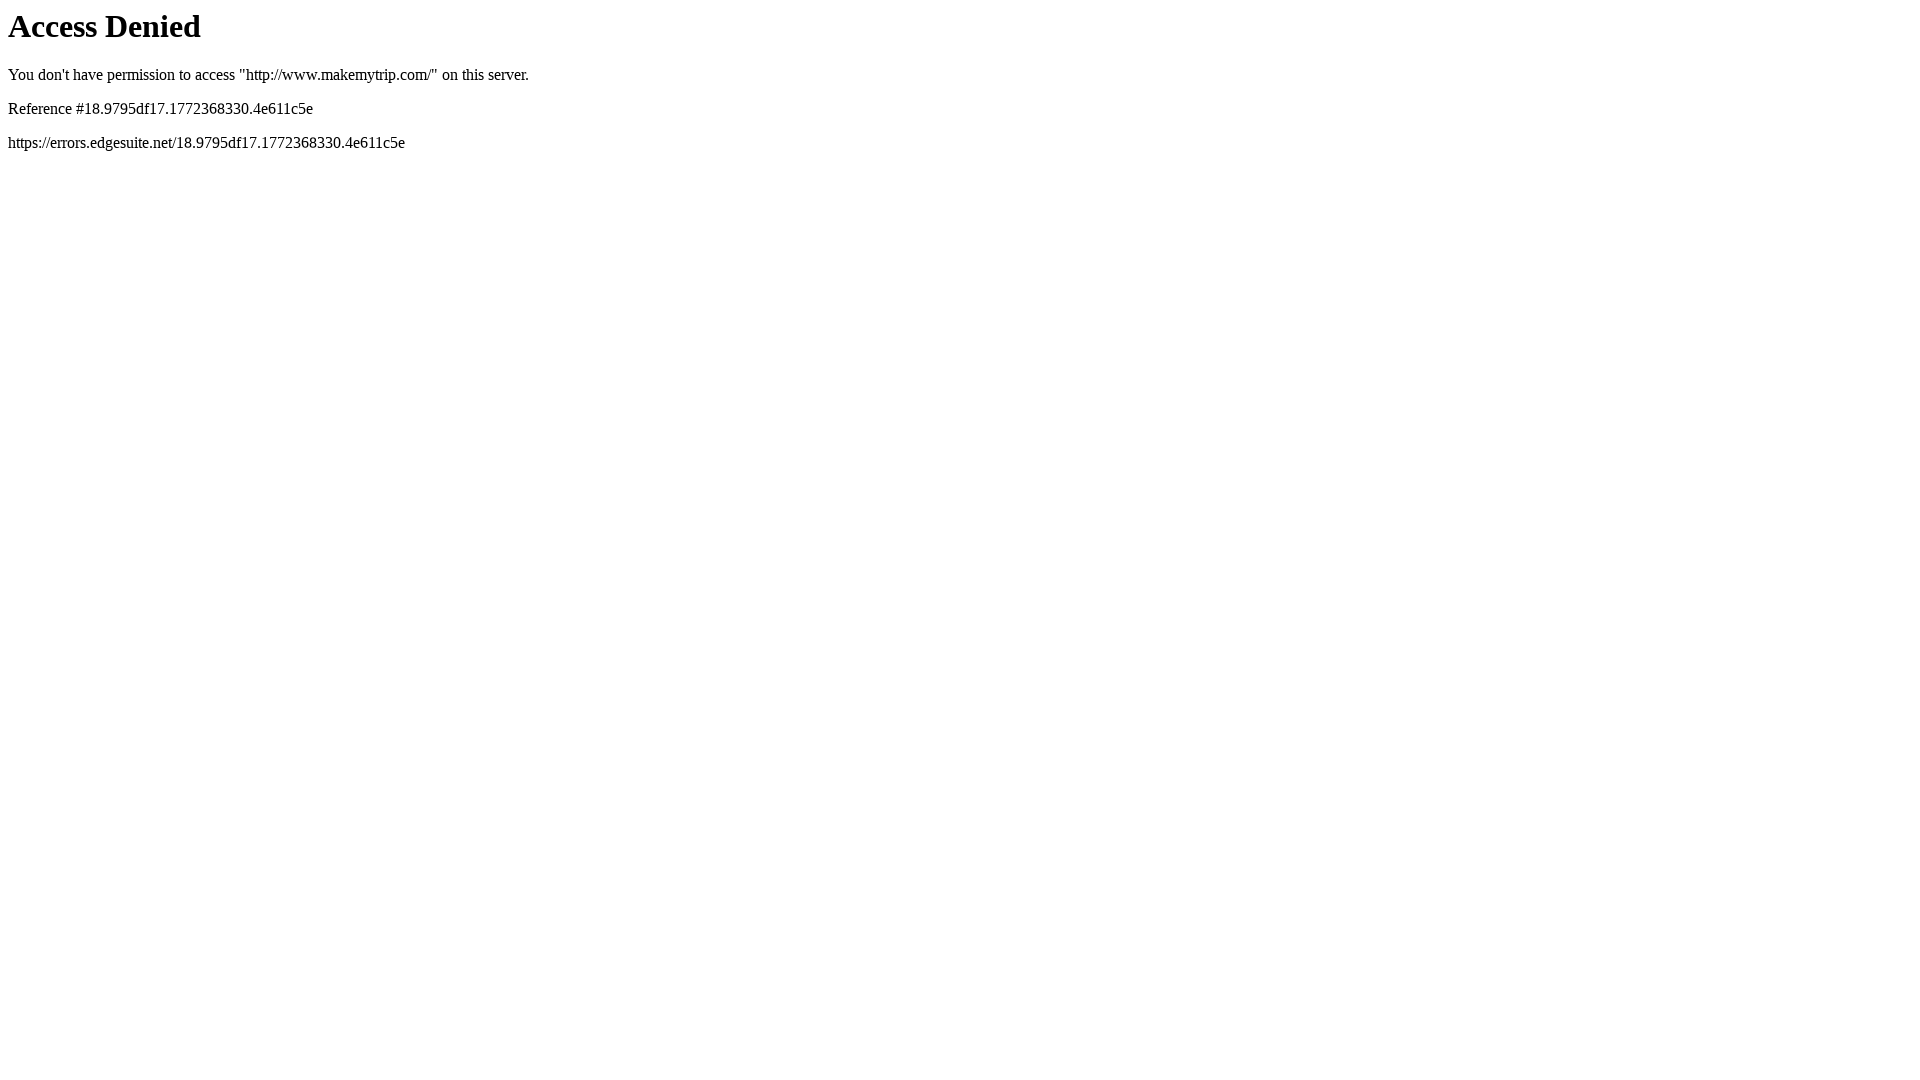

Waited for MakeMyTrip homepage to fully load (domcontentloaded)
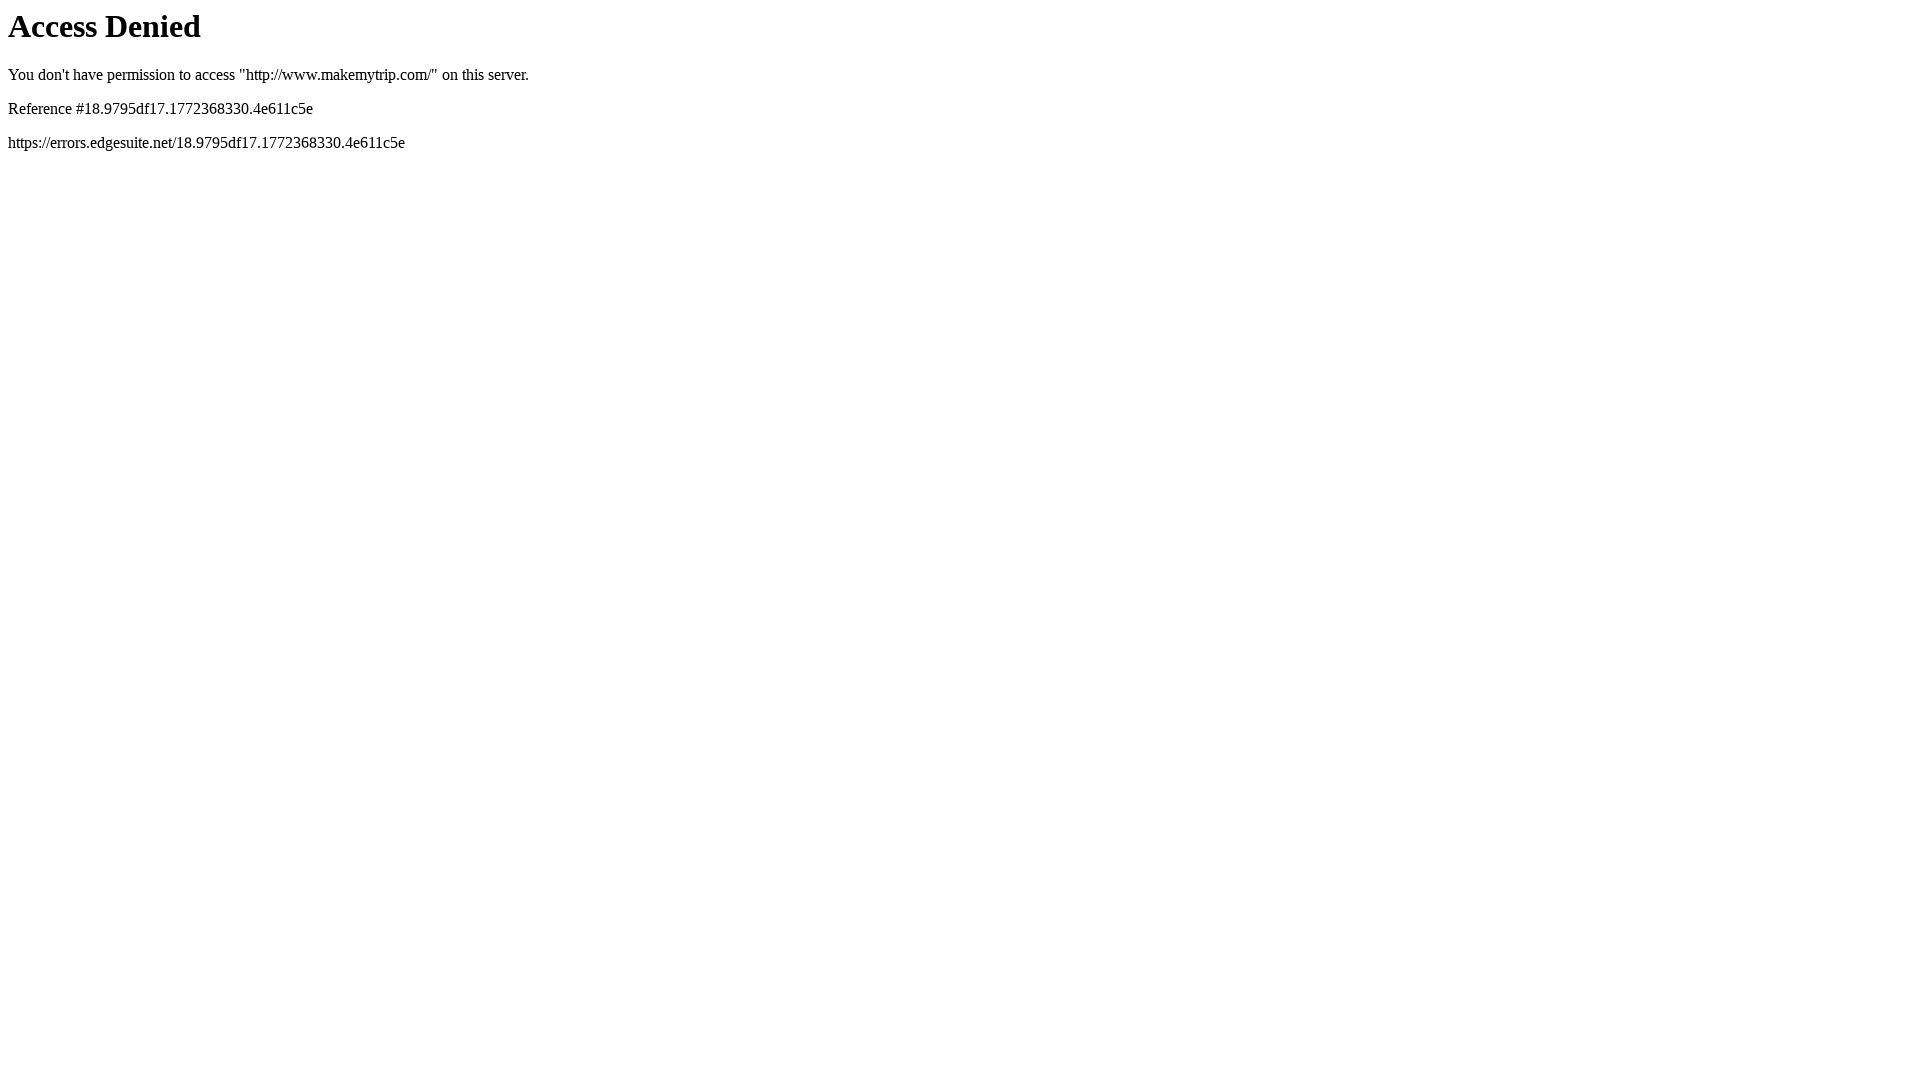

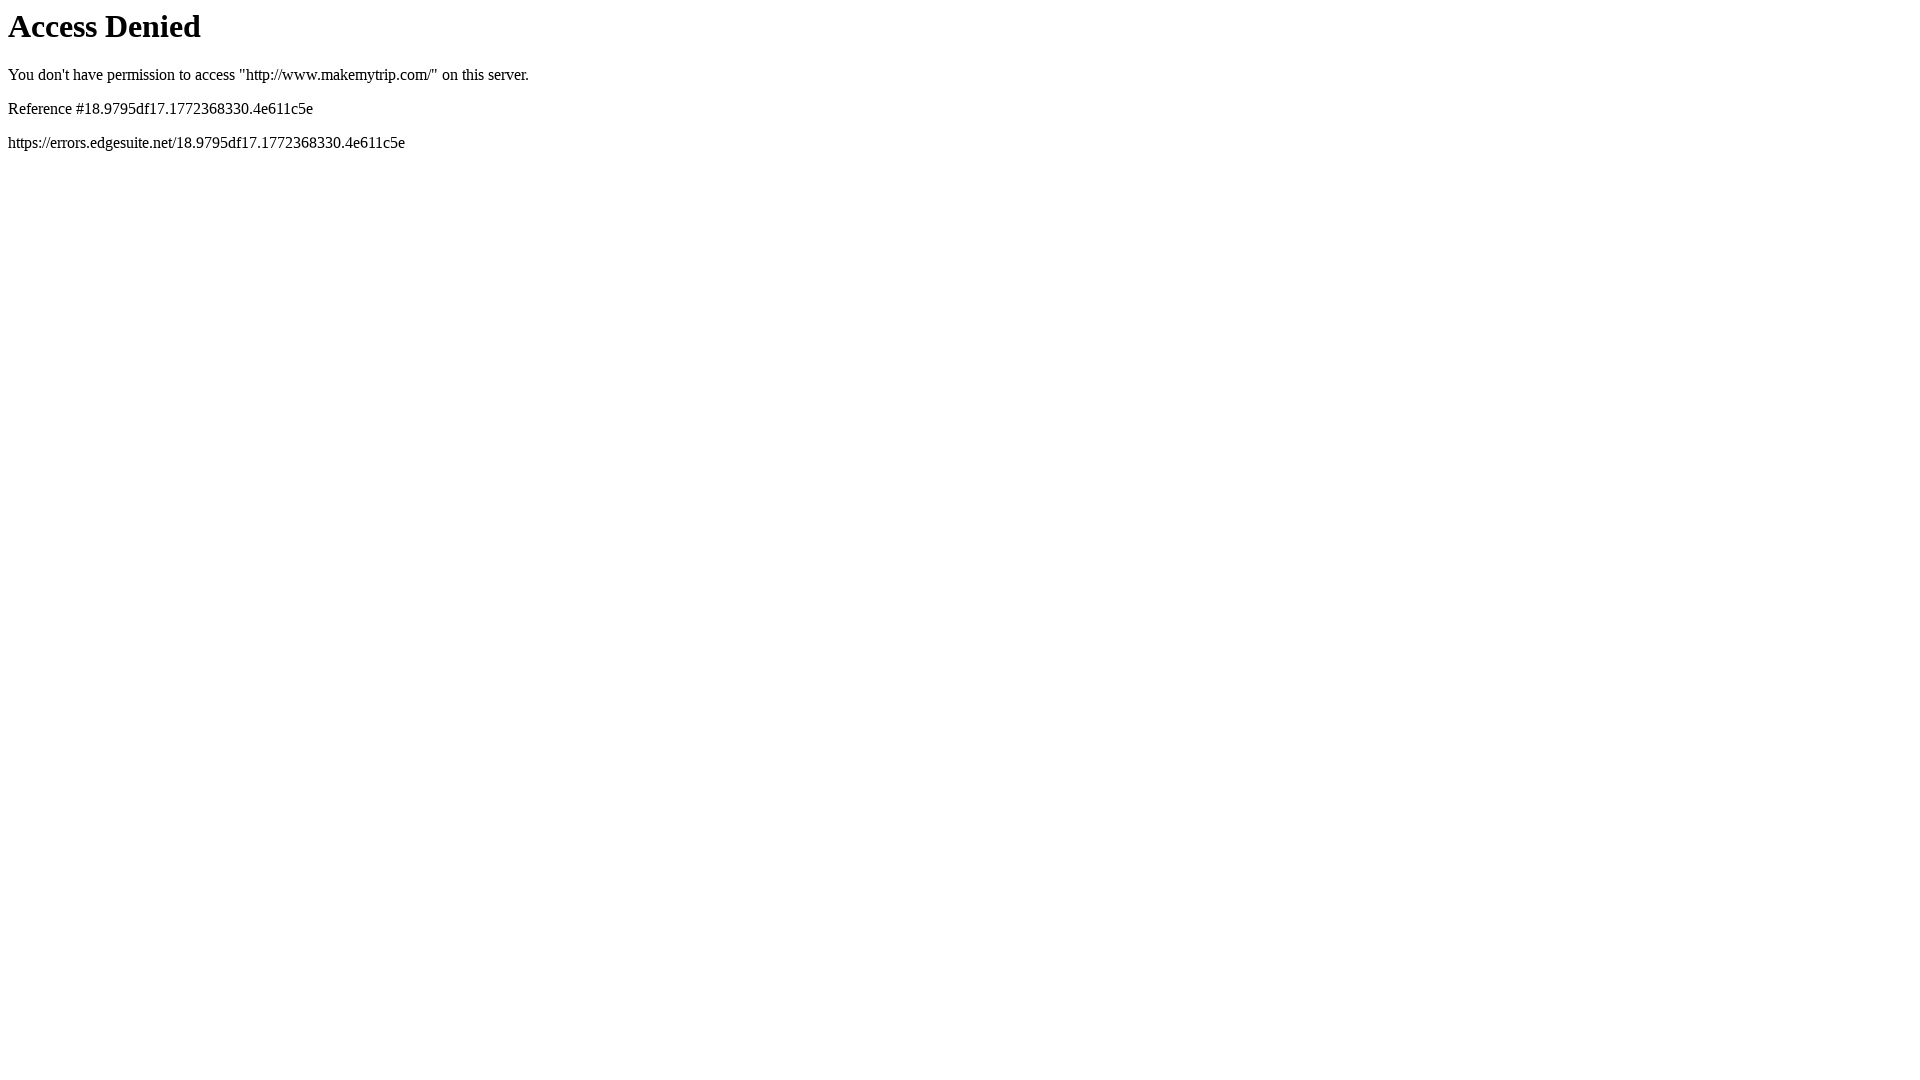